Tests GitHub search functionality by searching for the "selenide/selenide" repository, navigating to it, clicking on the Issues tab, and verifying that issue #2757 is visible in the list.

Starting URL: https://github.com

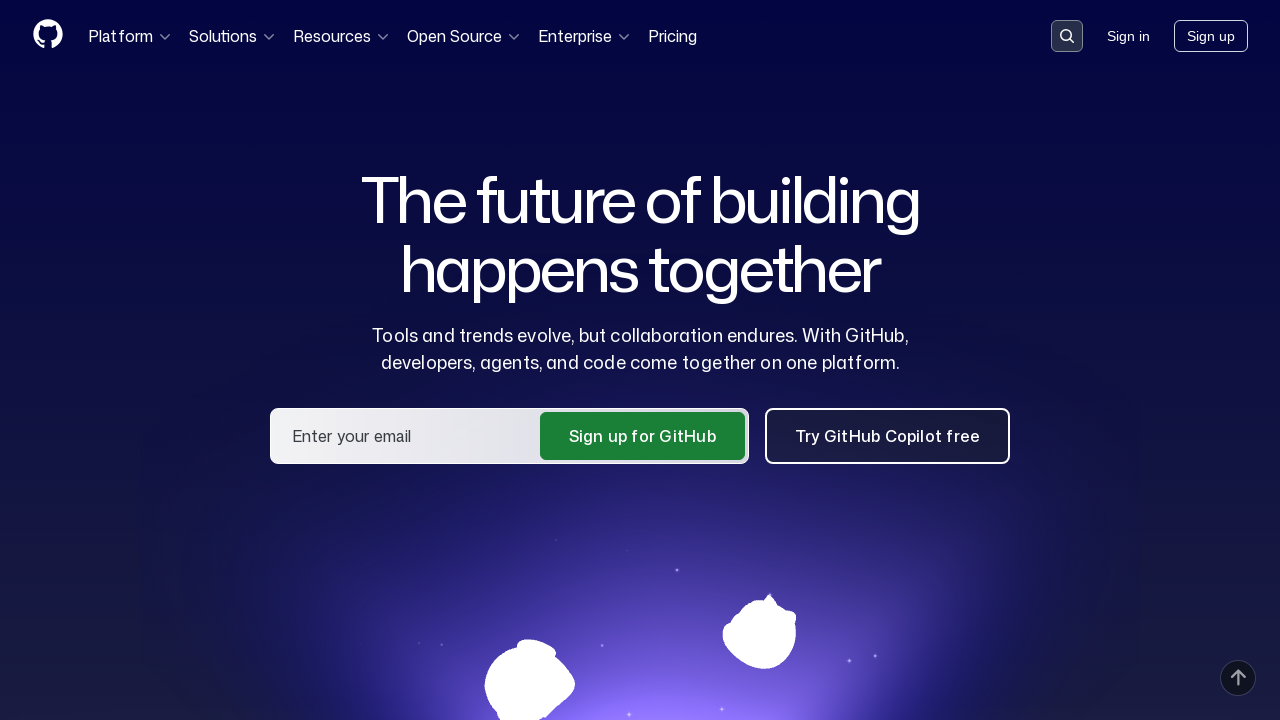

Clicked on the search input container at (1067, 36) on .search-input-container
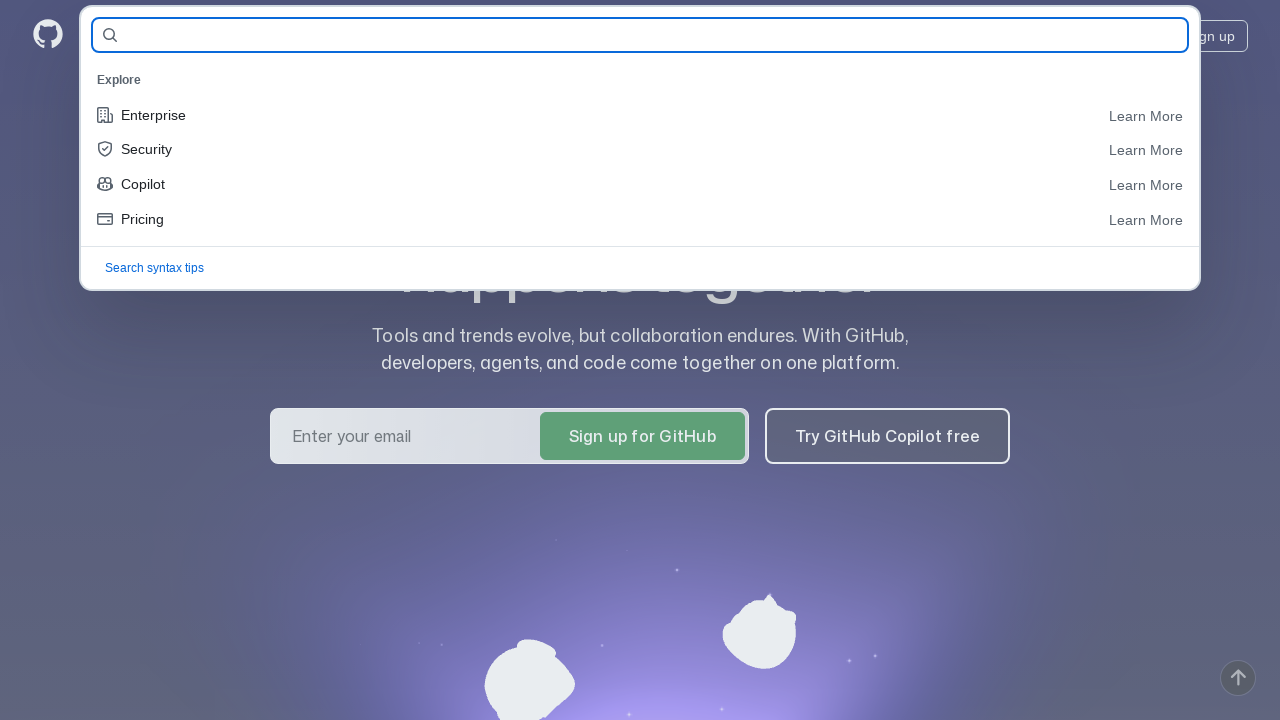

Filled search field with 'selenide/selenide' on #query-builder-test
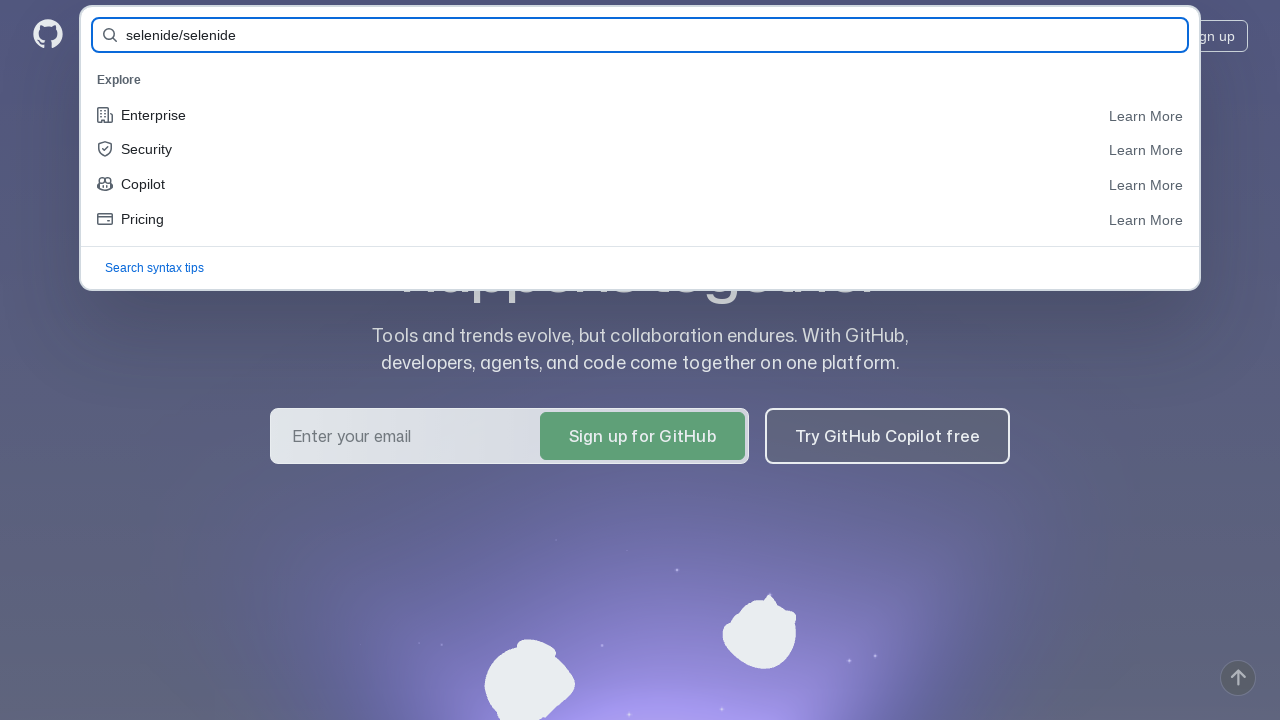

Pressed Enter to submit the search query on #query-builder-test
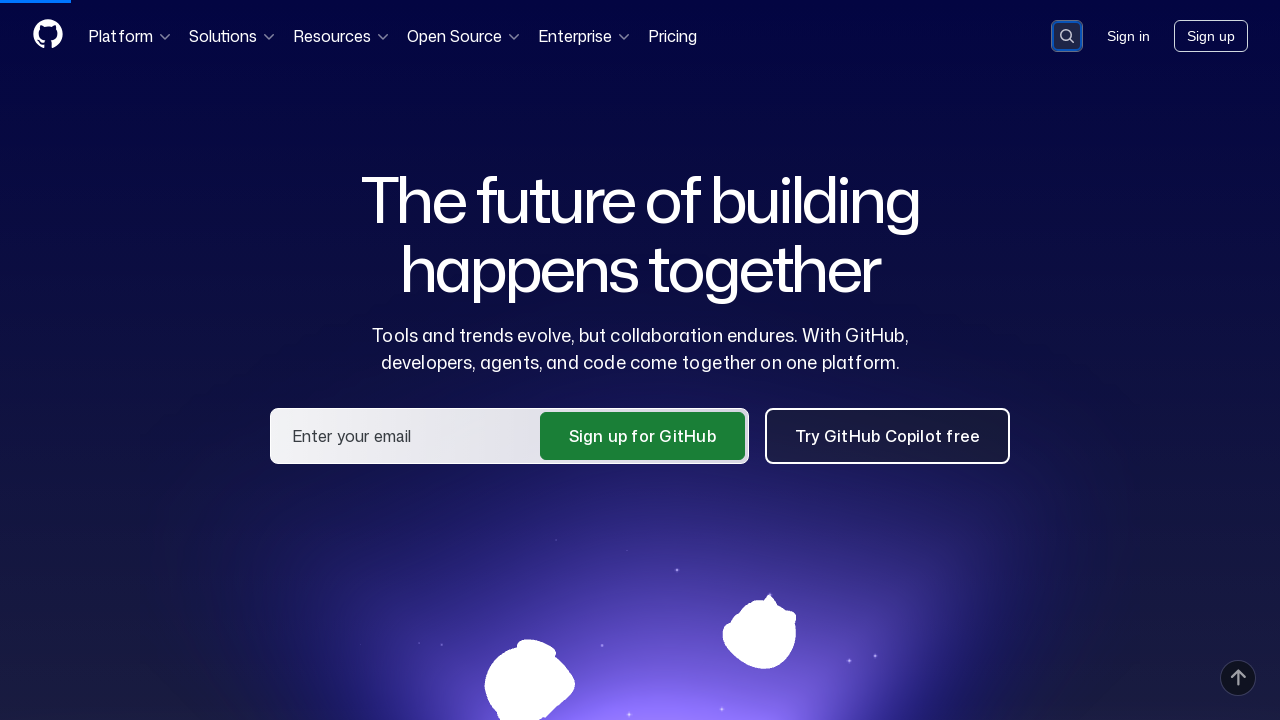

Clicked on the selenide/selenide repository link at (434, 161) on a[href='/selenide/selenide']
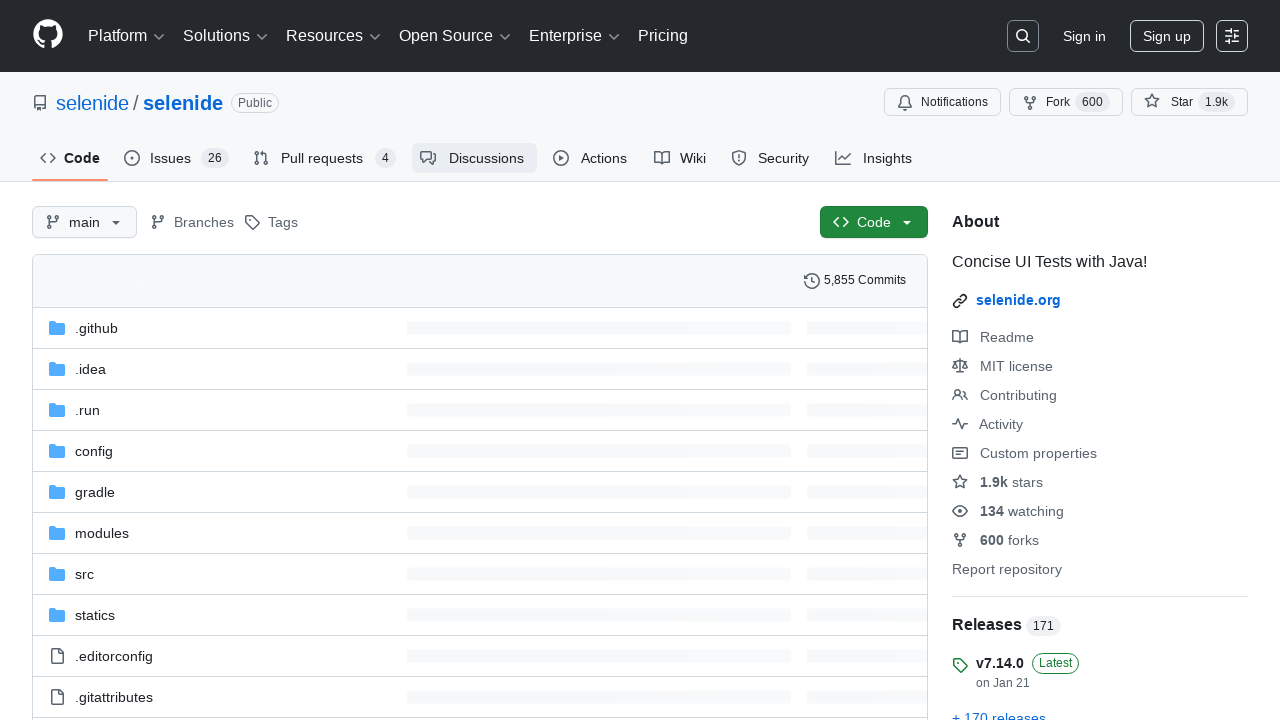

Clicked on the Issues tab at (176, 158) on #issues-tab
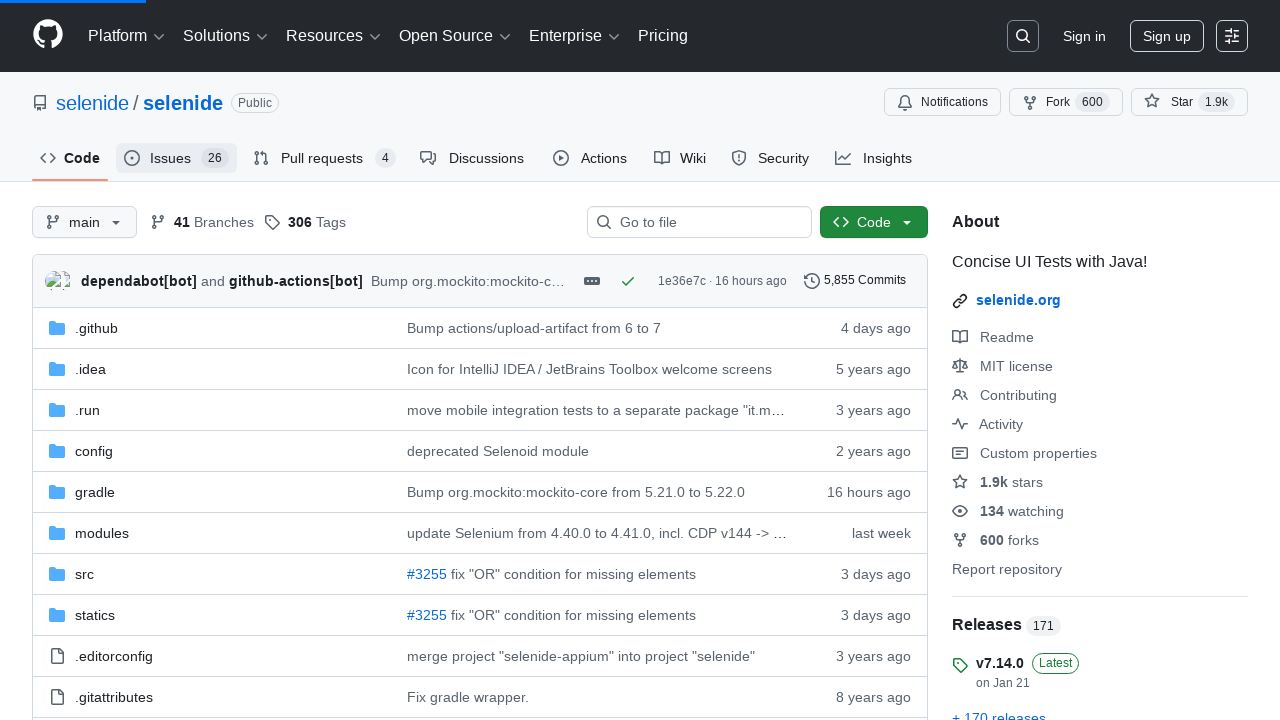

Verified that issue #2757 is visible in the issues list
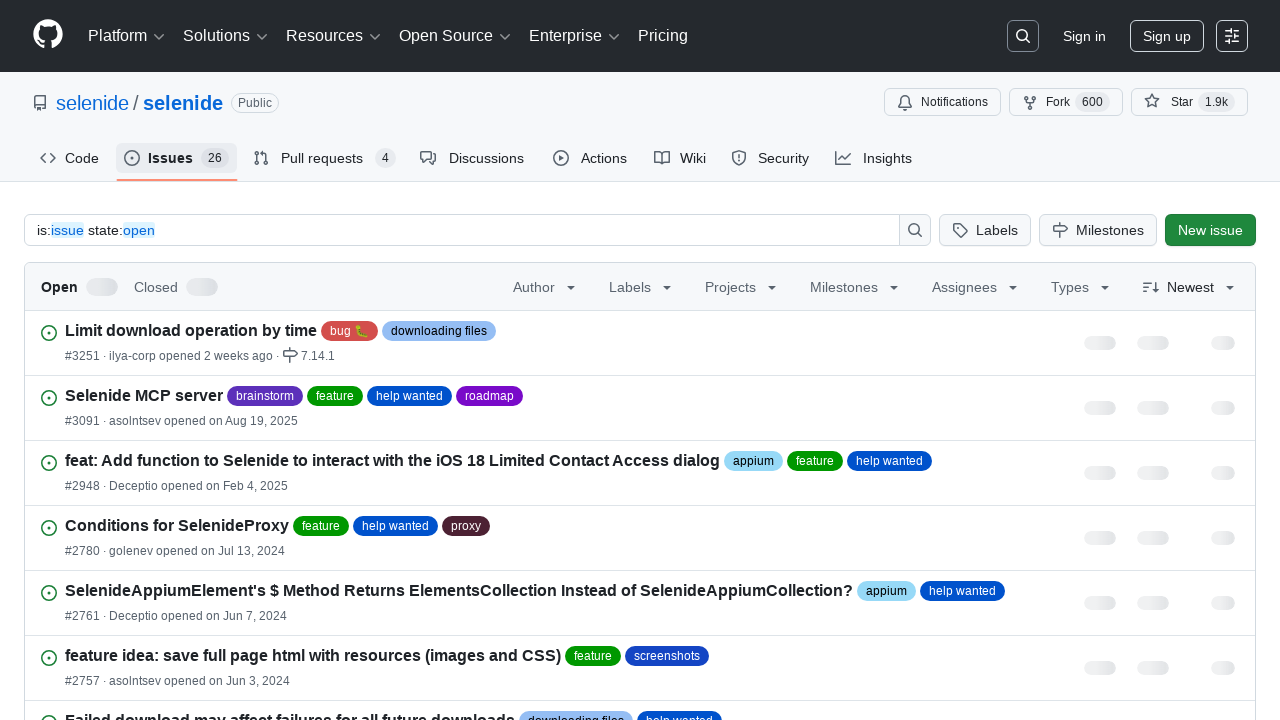

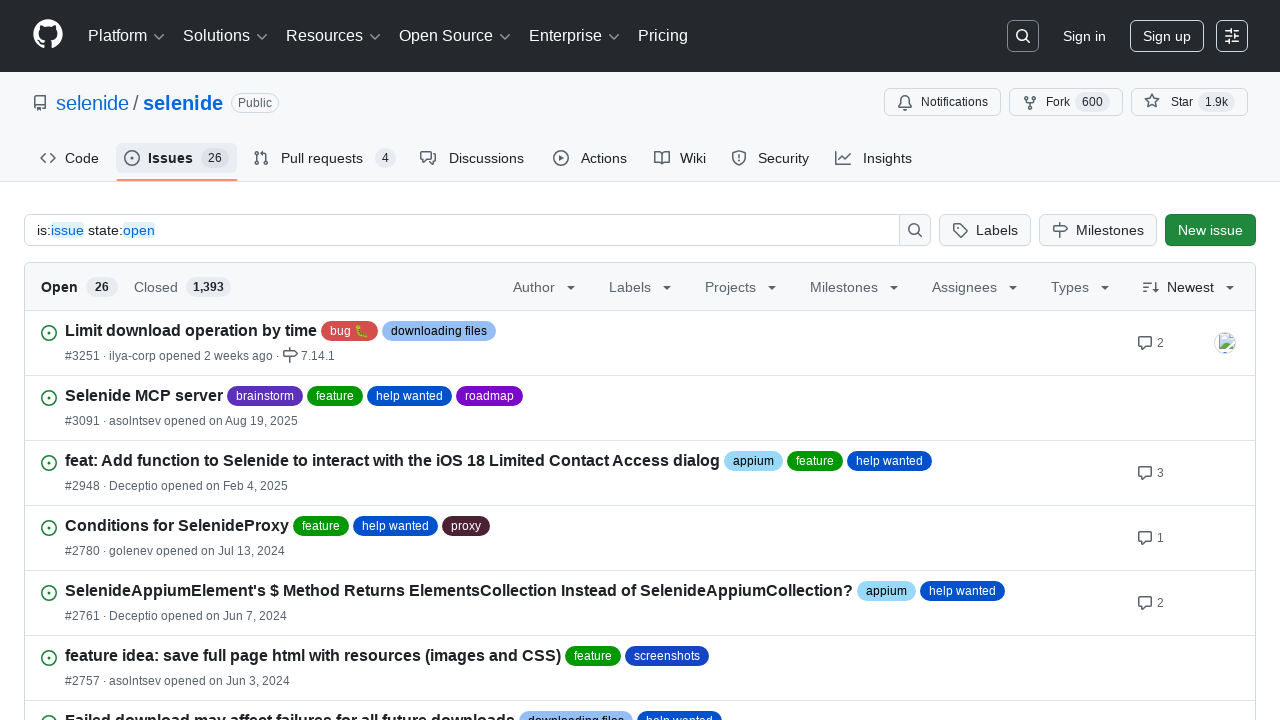